Tests product search functionality on an e-commerce practice site by searching for products containing "ca", verifying 4 results appear, and adding one item to cart

Starting URL: https://rahulshettyacademy.com/seleniumPractise/#/

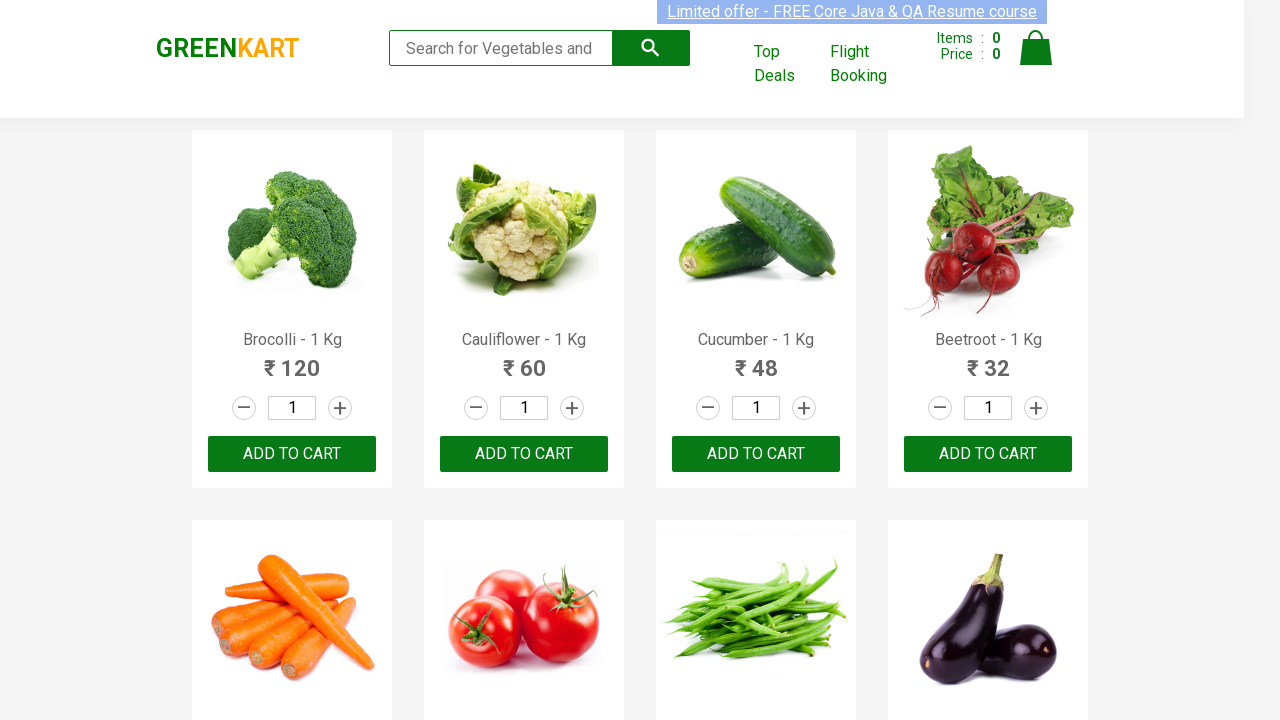

Filled search field with 'ca' to search for products on .search-keyword
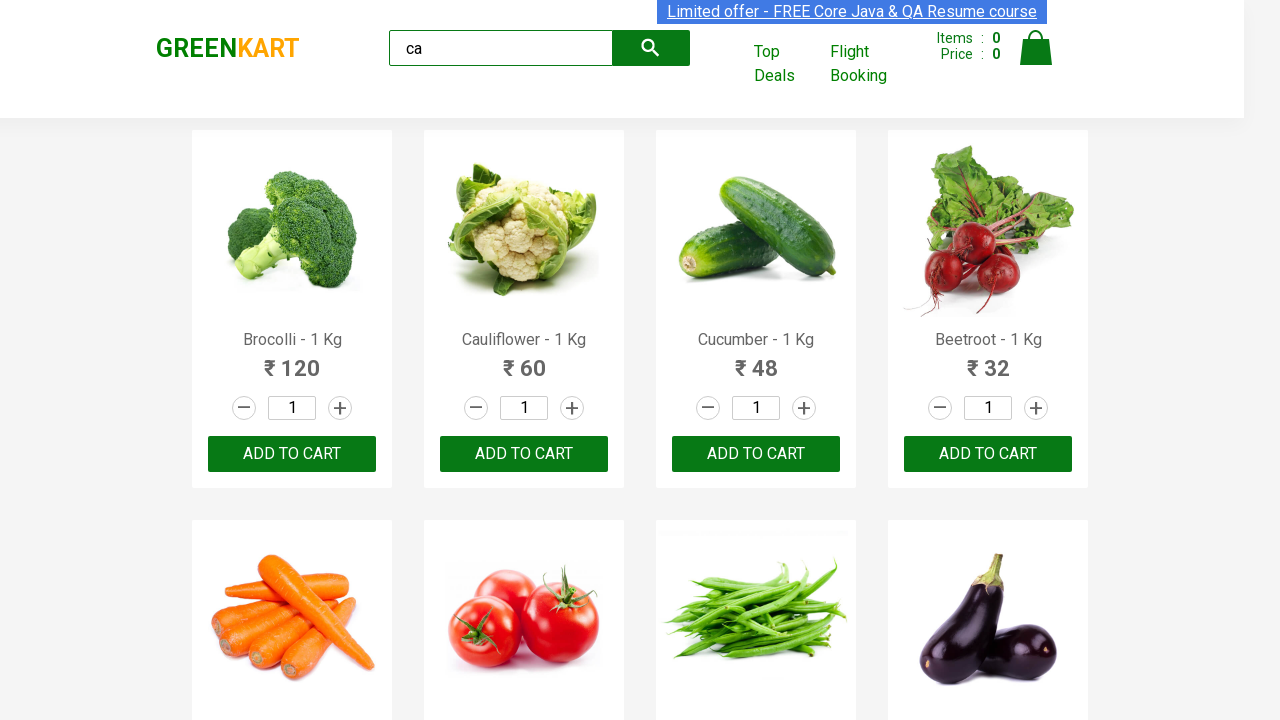

Waited 2 seconds for search results to update
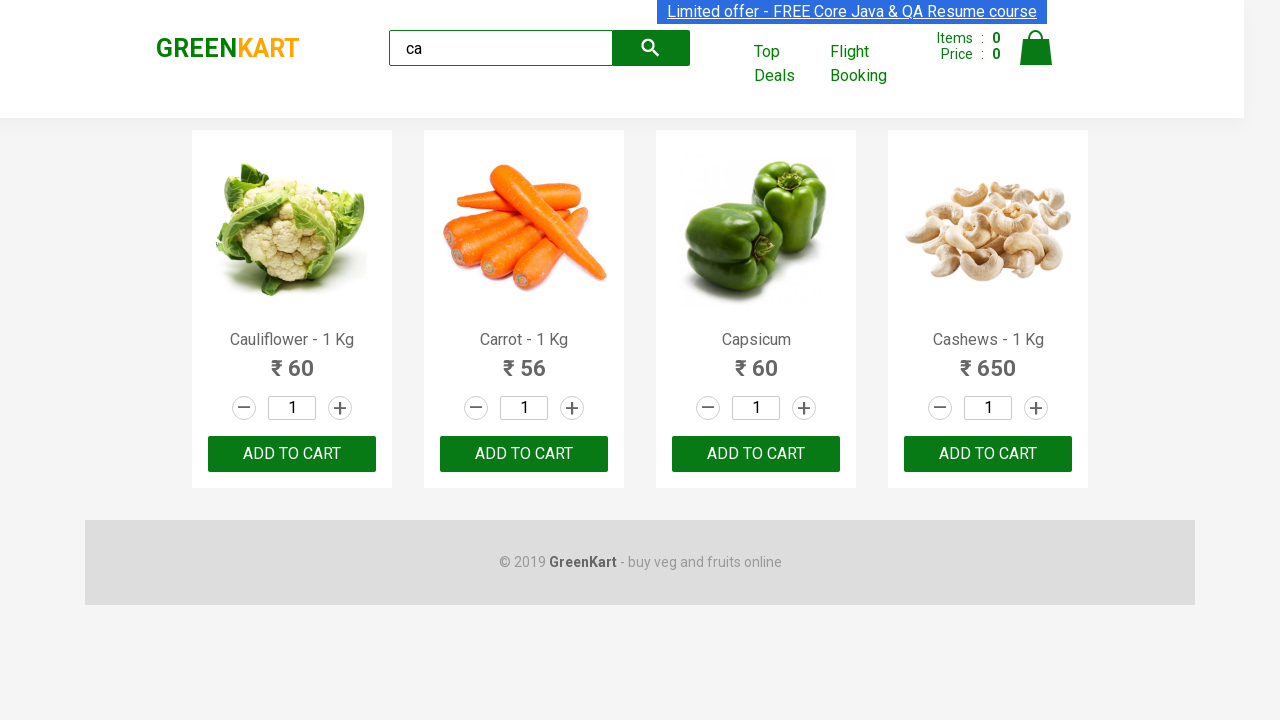

Verified visible products are displayed in search results
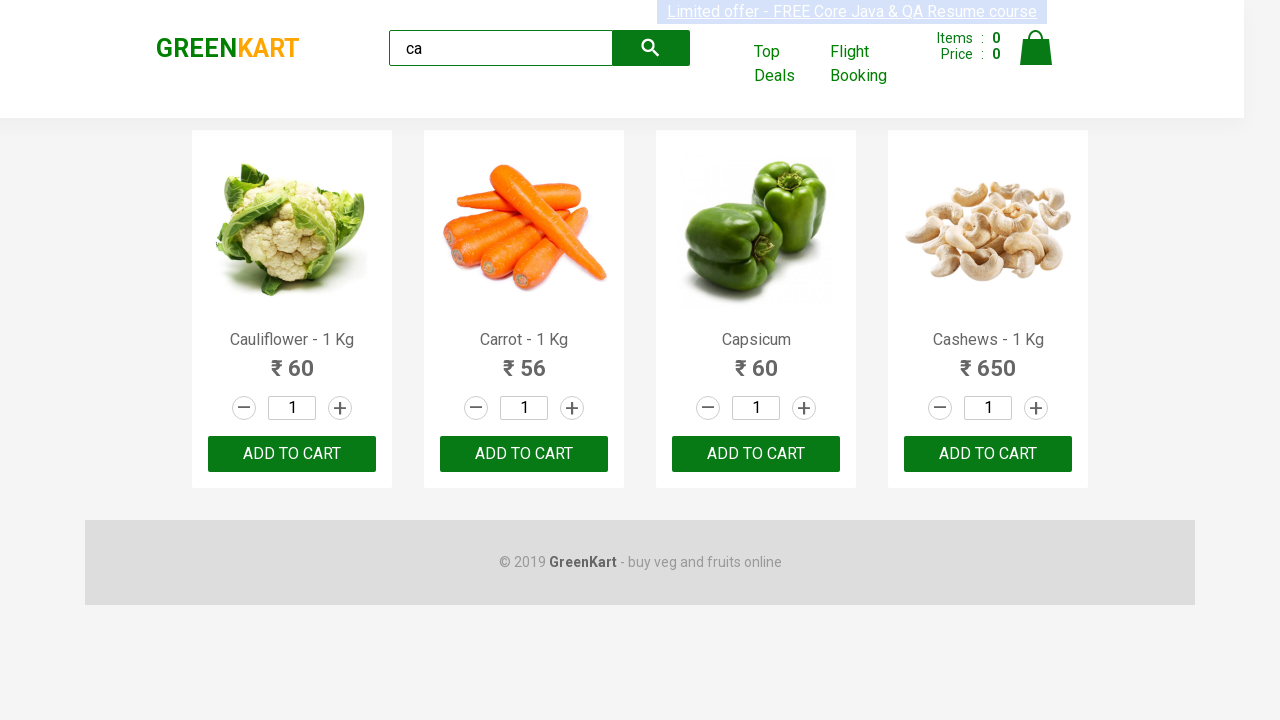

Clicked ADD TO CART button on the third product at (756, 454) on .products .product >> nth=2 >> text=ADD TO CART
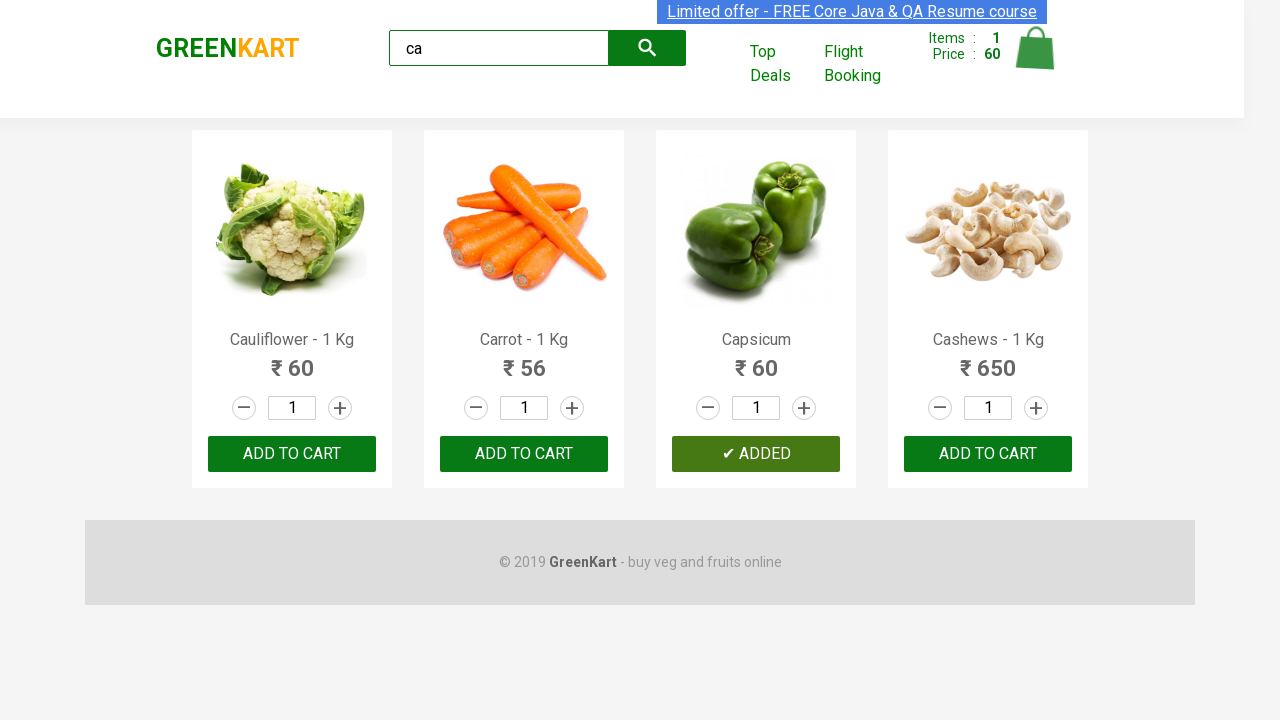

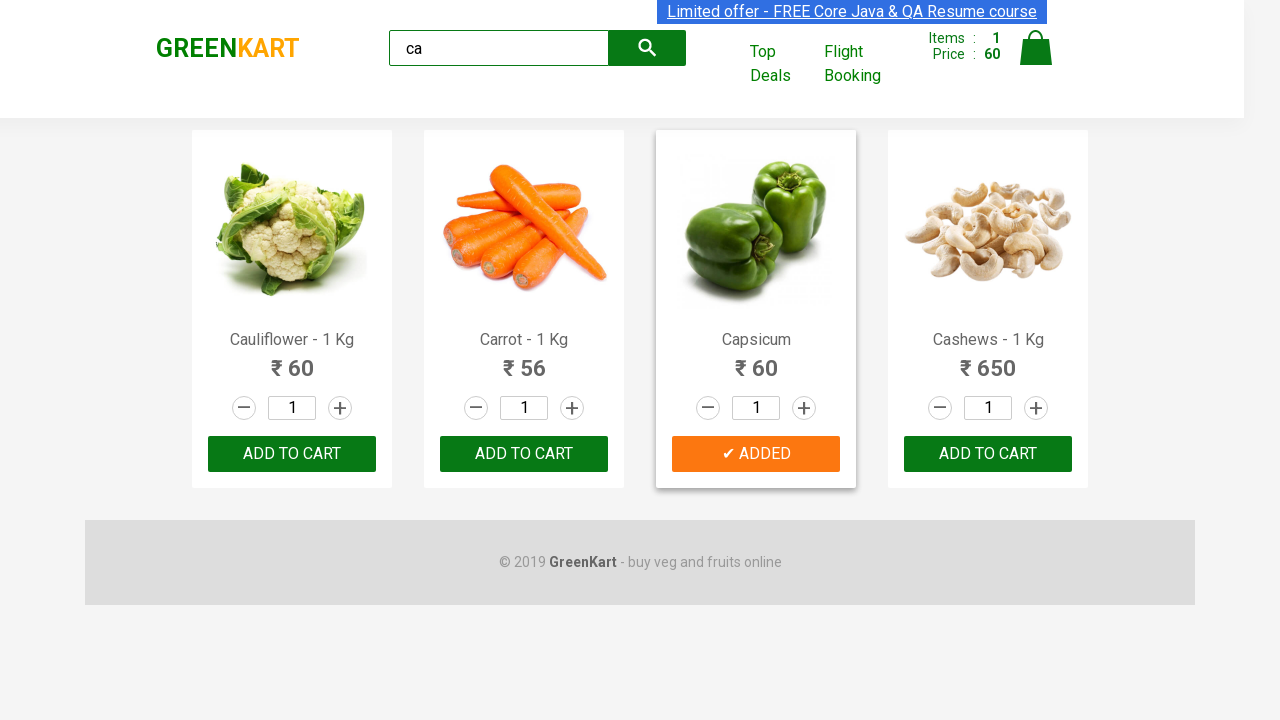